Tests clicking a blue button with dynamic class attributes 3 times, handling the JavaScript alert dialog that appears after each click.

Starting URL: http://uitestingplayground.com/classattr

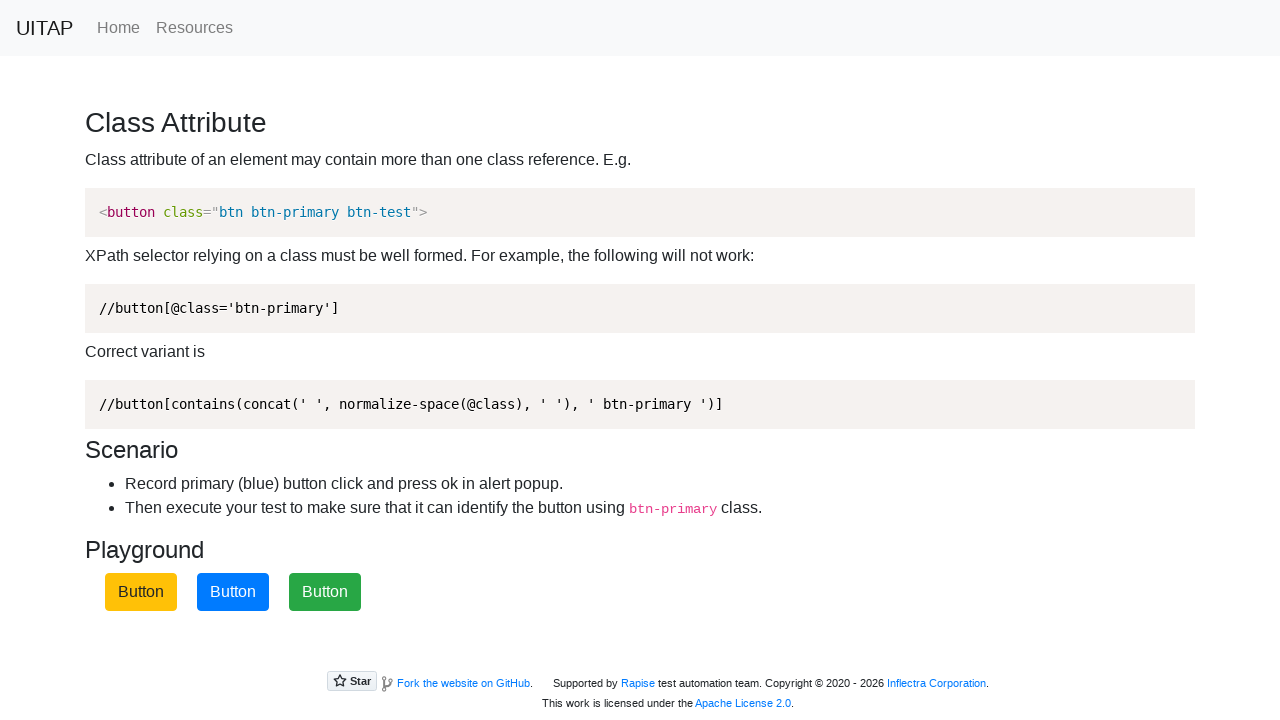

Clicked the blue button with btn-primary class at (233, 592) on button.btn-primary
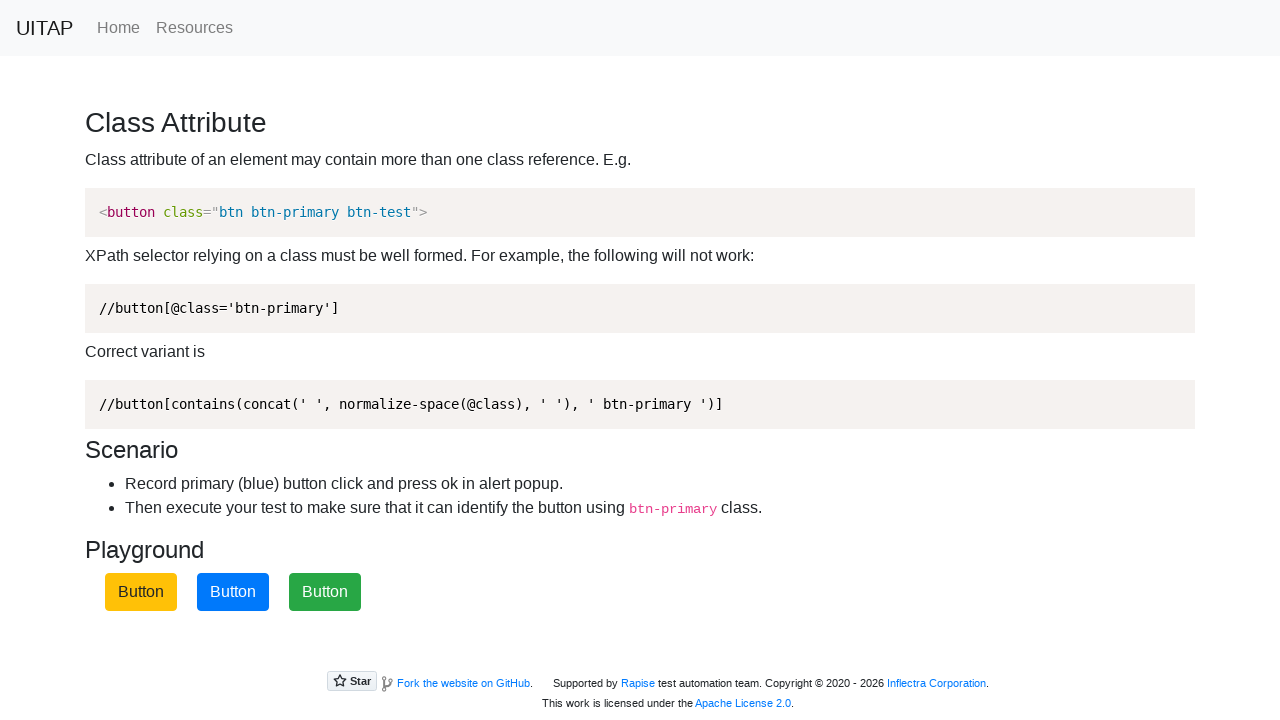

Set up dialog handler to accept alerts
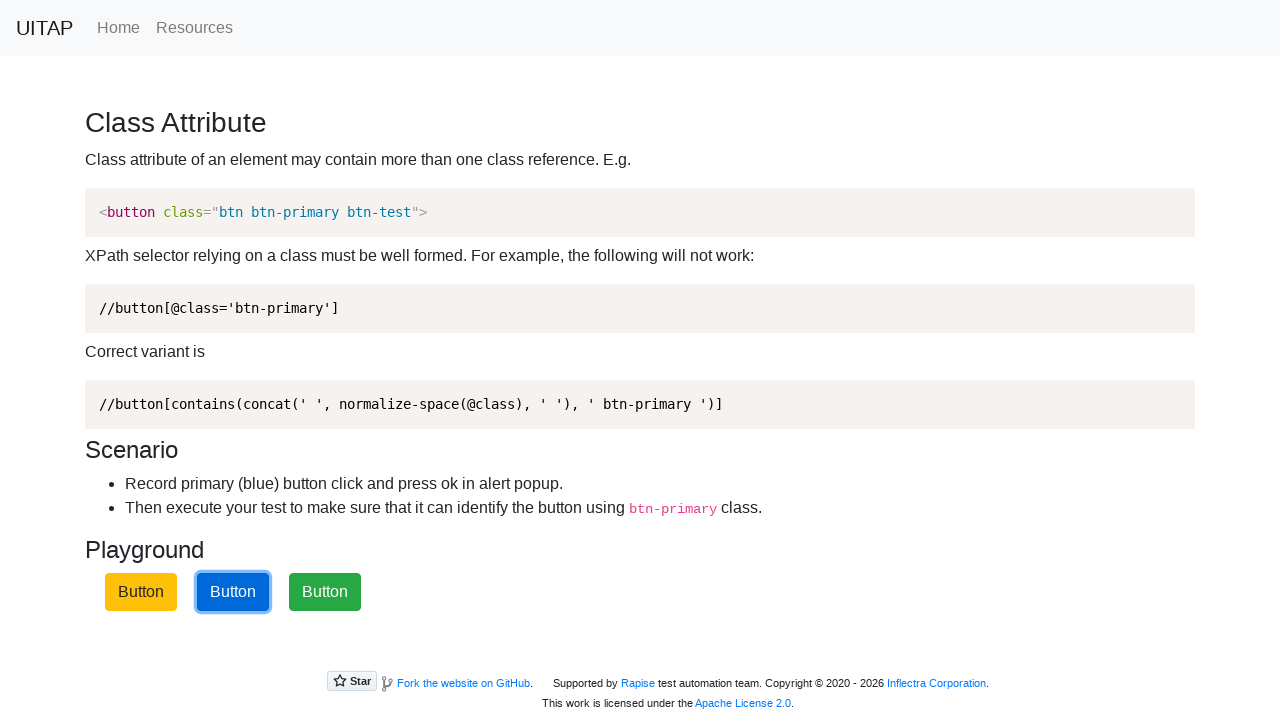

Waited for alert to be processed
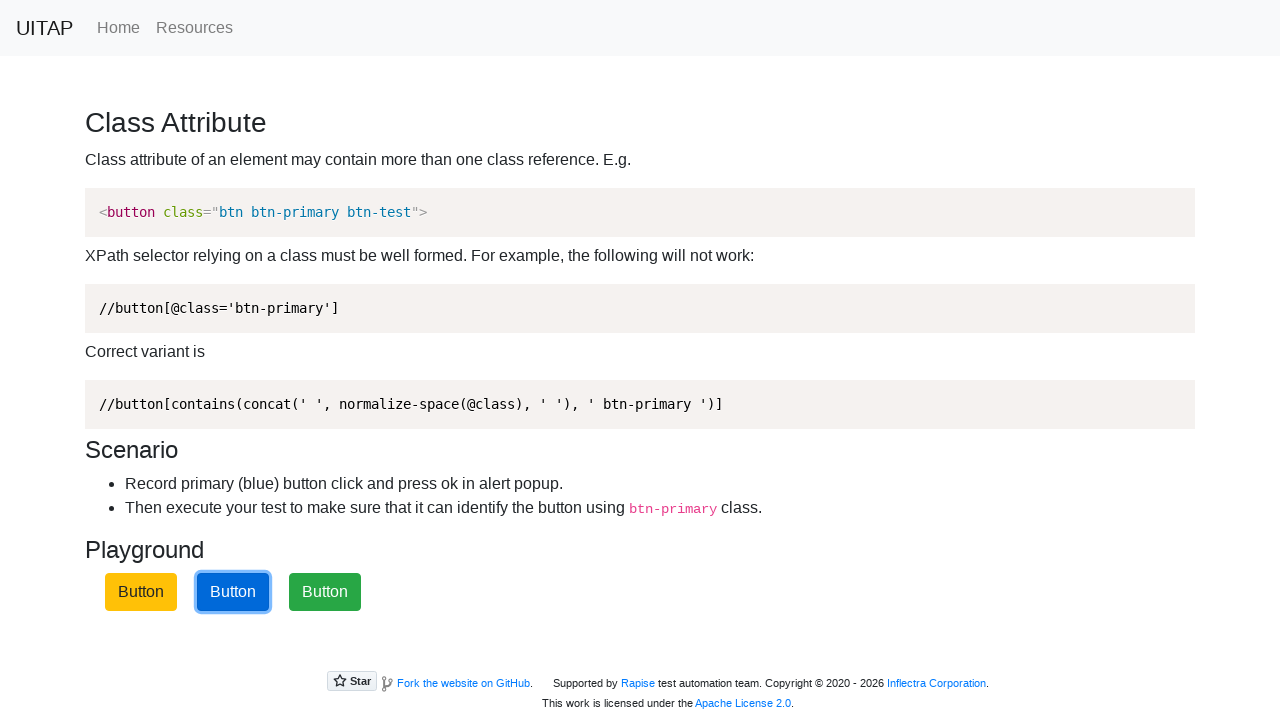

Clicked the blue button with btn-primary class at (233, 592) on button.btn-primary
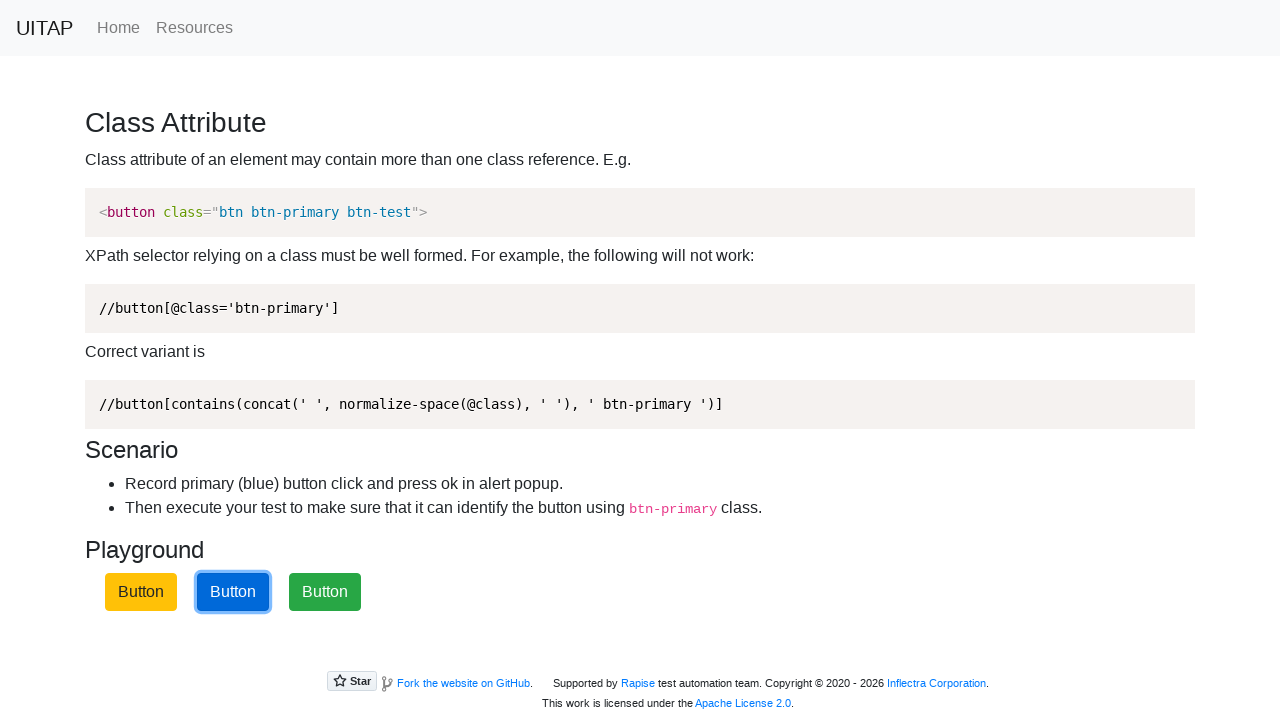

Set up dialog handler to accept alerts
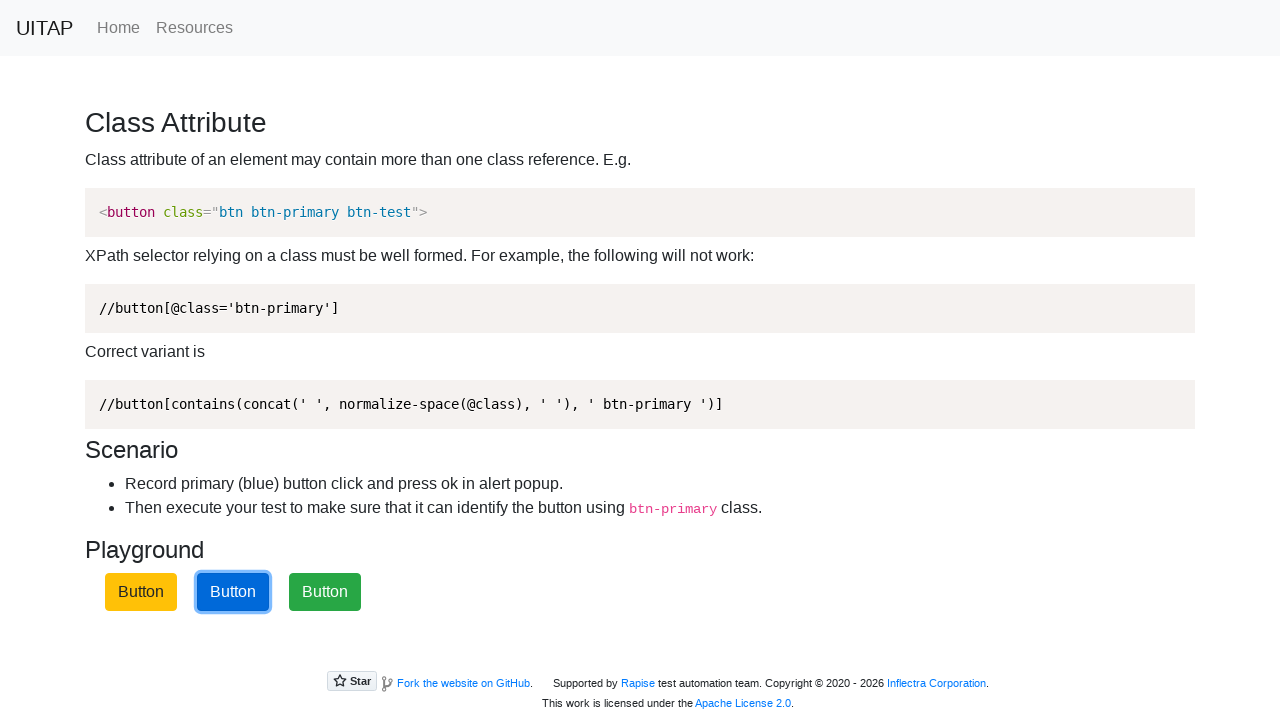

Waited for alert to be processed
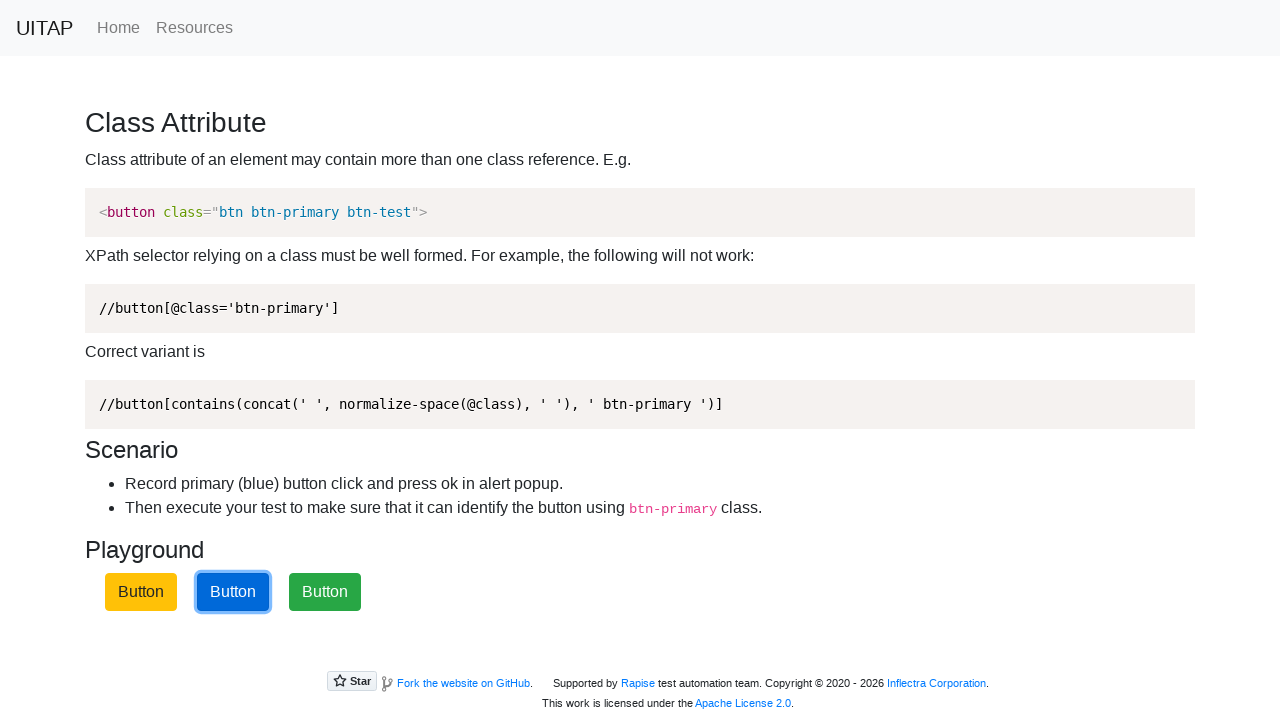

Clicked the blue button with btn-primary class at (233, 592) on button.btn-primary
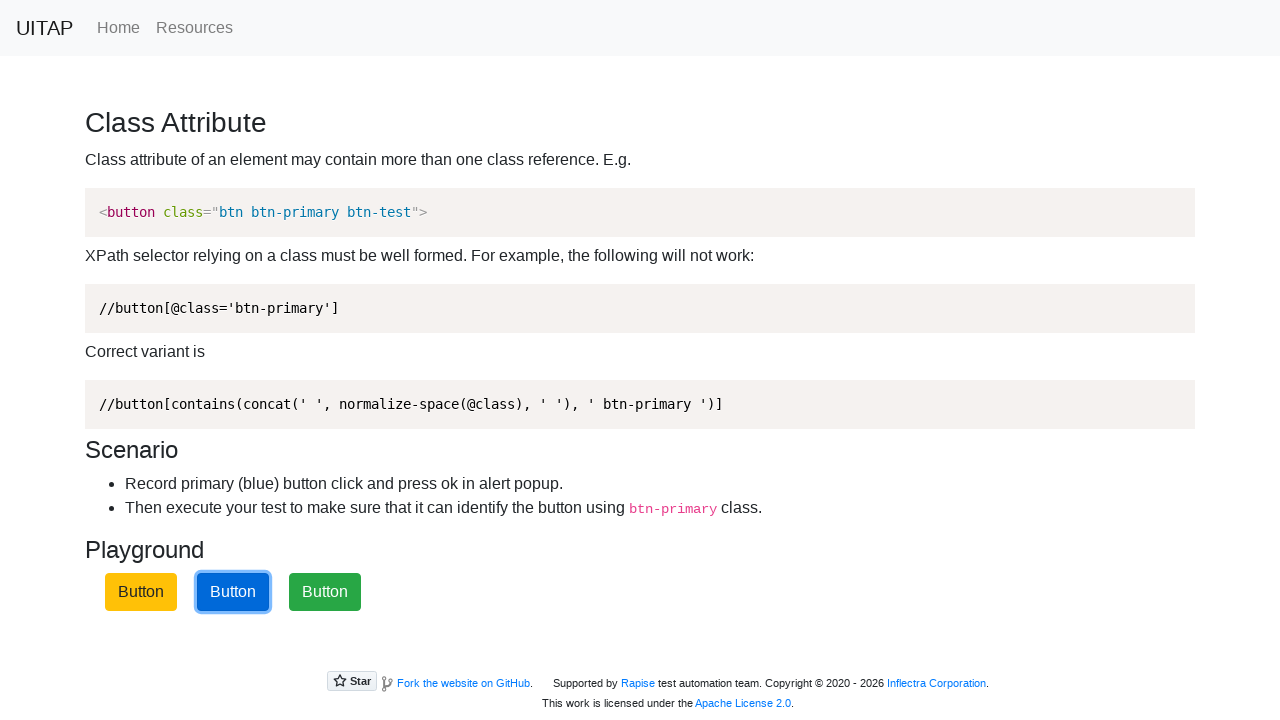

Set up dialog handler to accept alerts
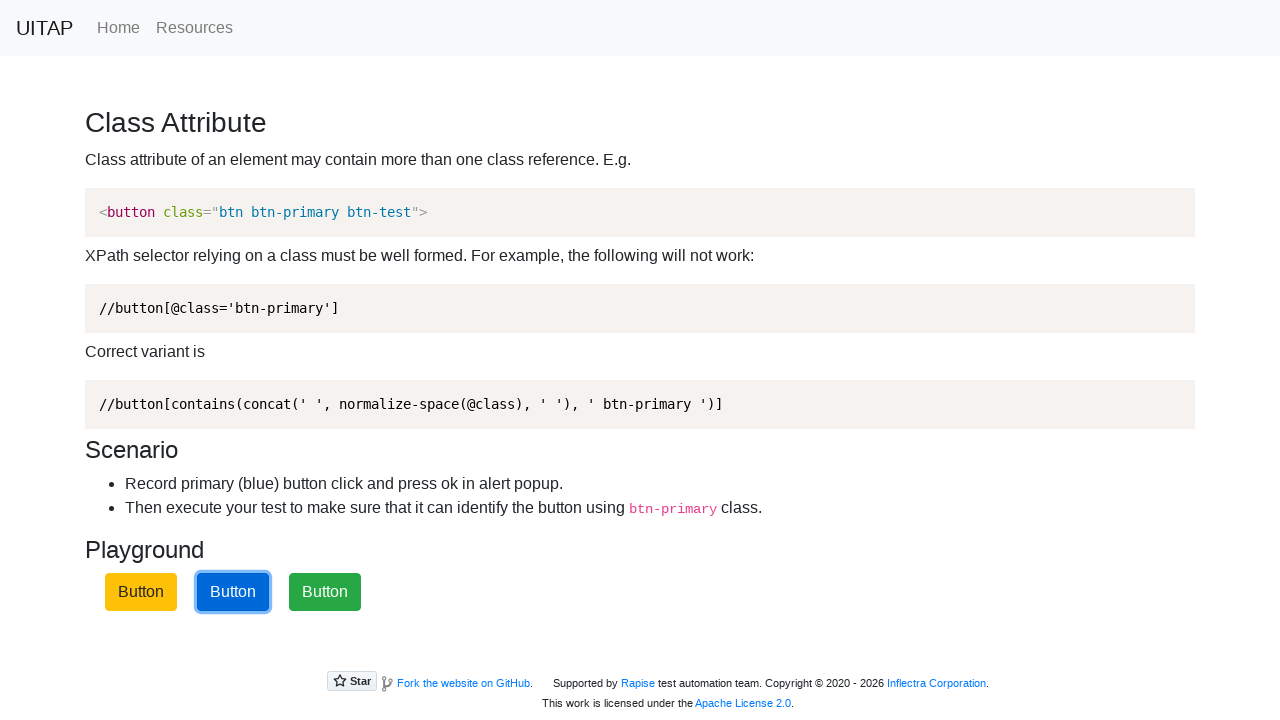

Waited for alert to be processed
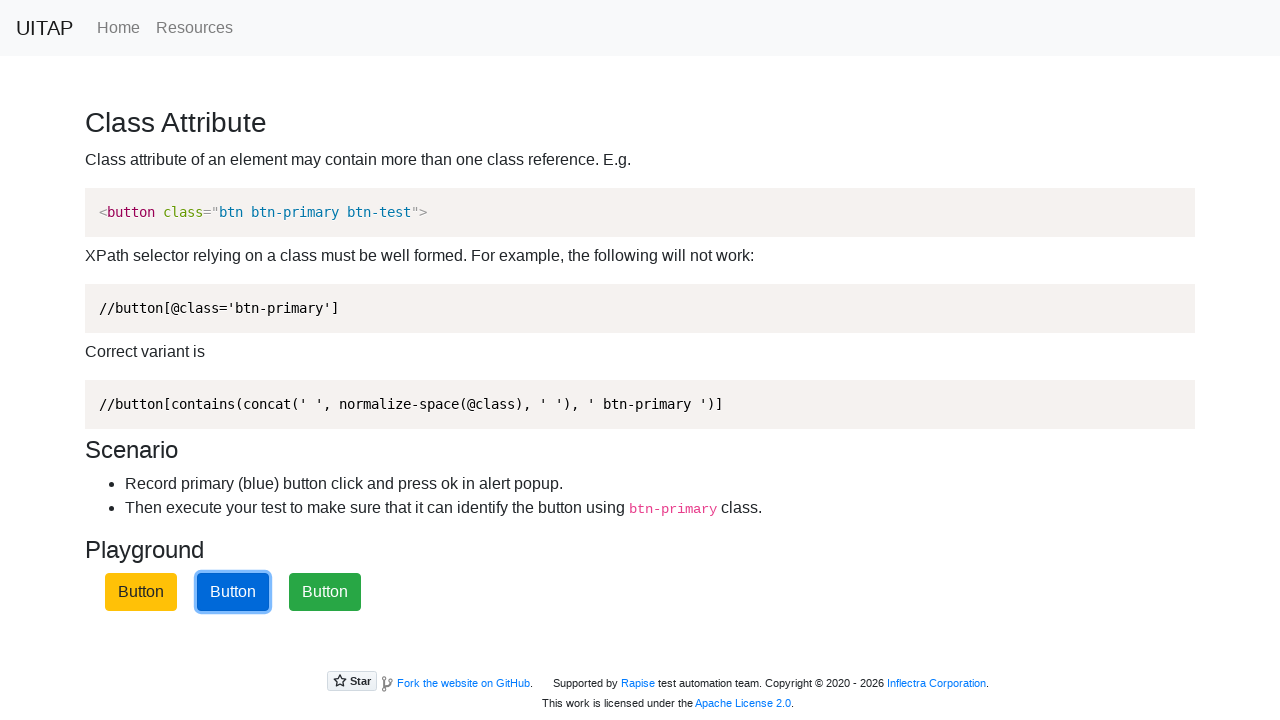

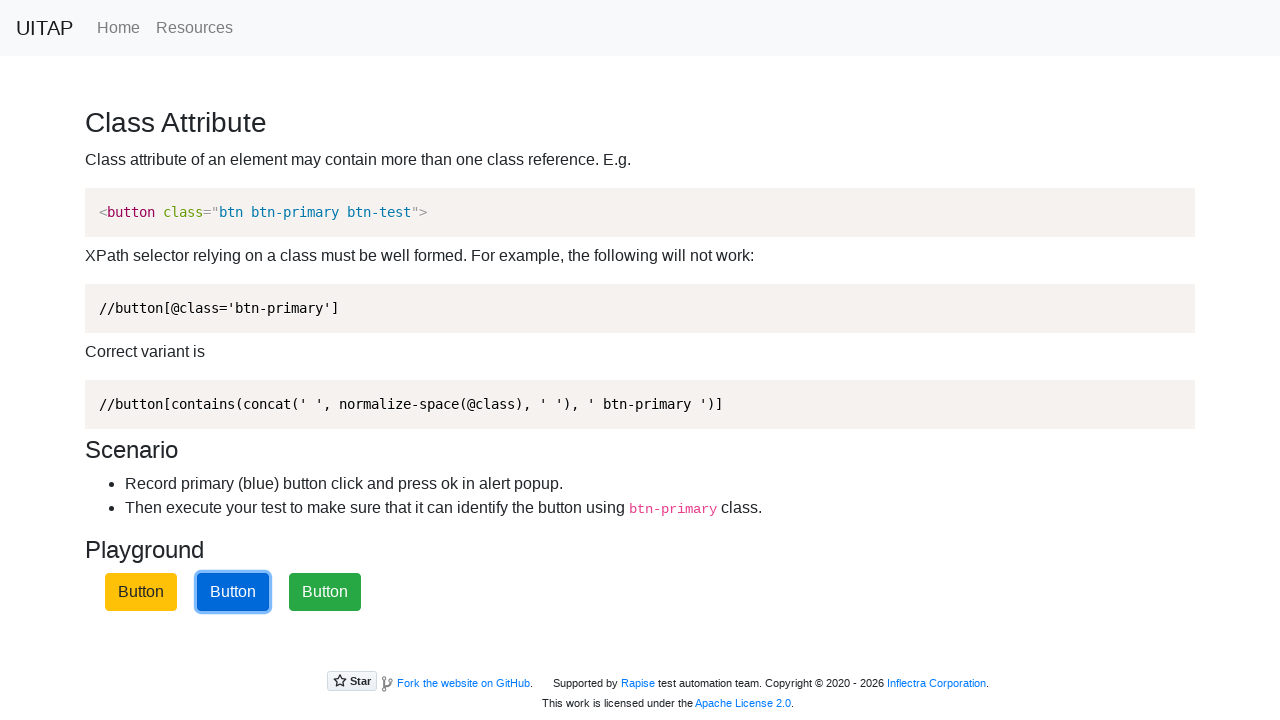